Tests the events filter by clicking on the themes dropdown and verifying the theme options are displayed

Starting URL: https://rutgers.campuslabs.com/engage/events

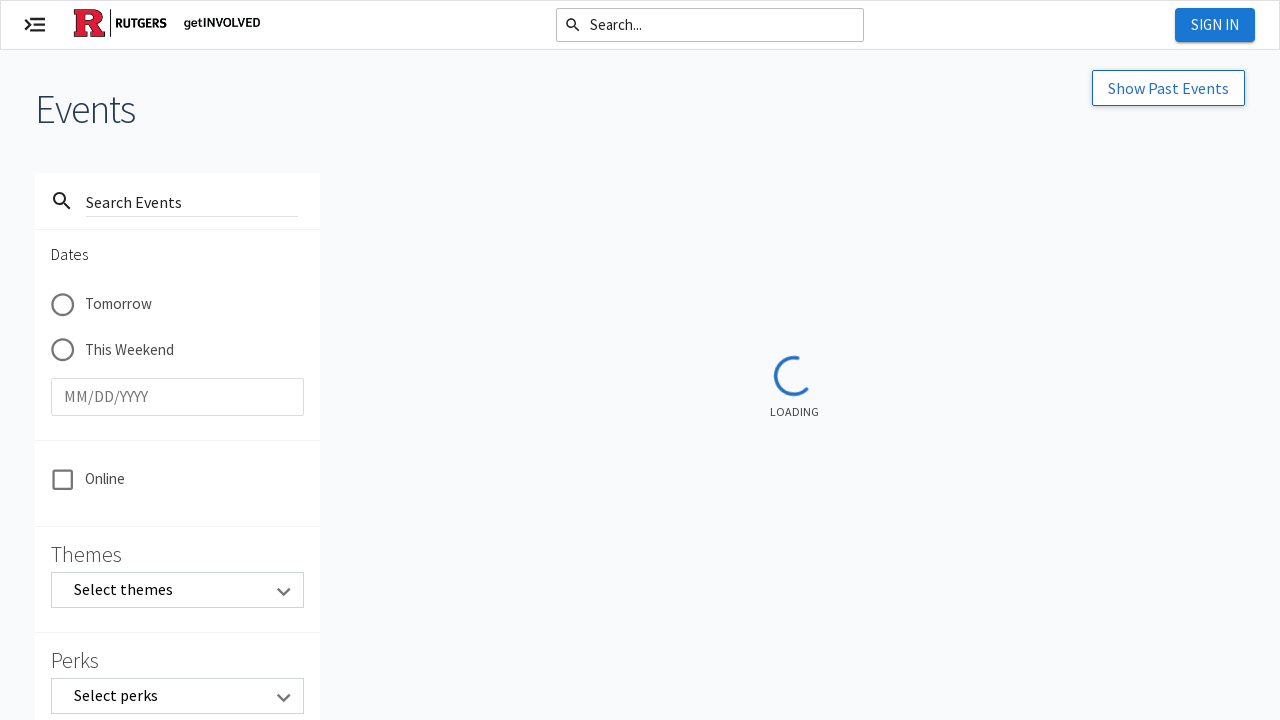

Clicked on themes dropdown at (177, 590) on #themes
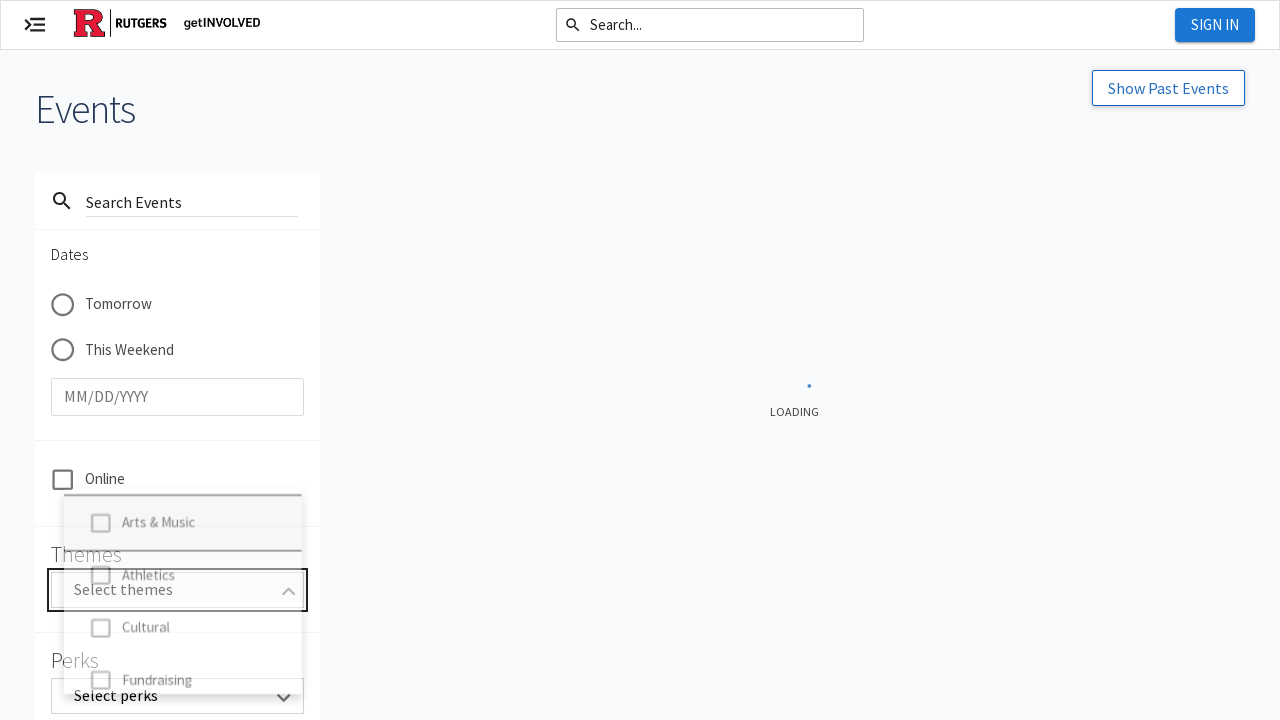

Waited for theme dropdown options to appear
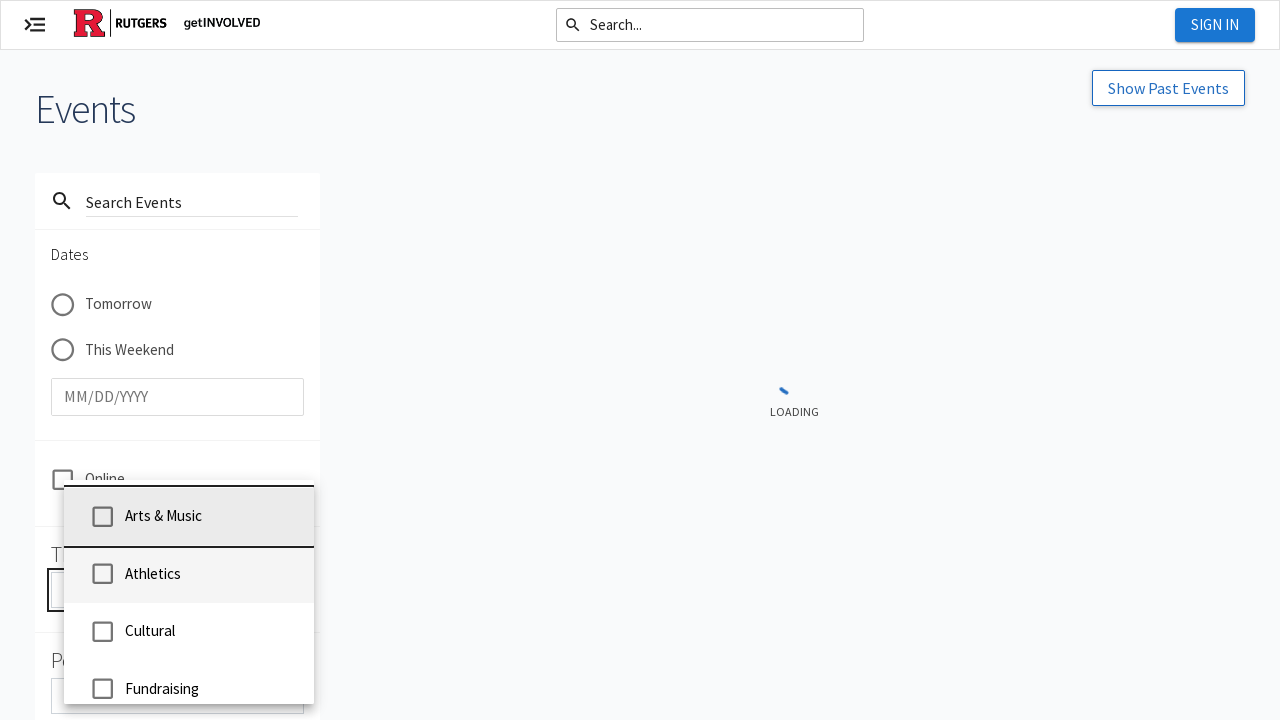

Waited 3 seconds for theme options to fully load
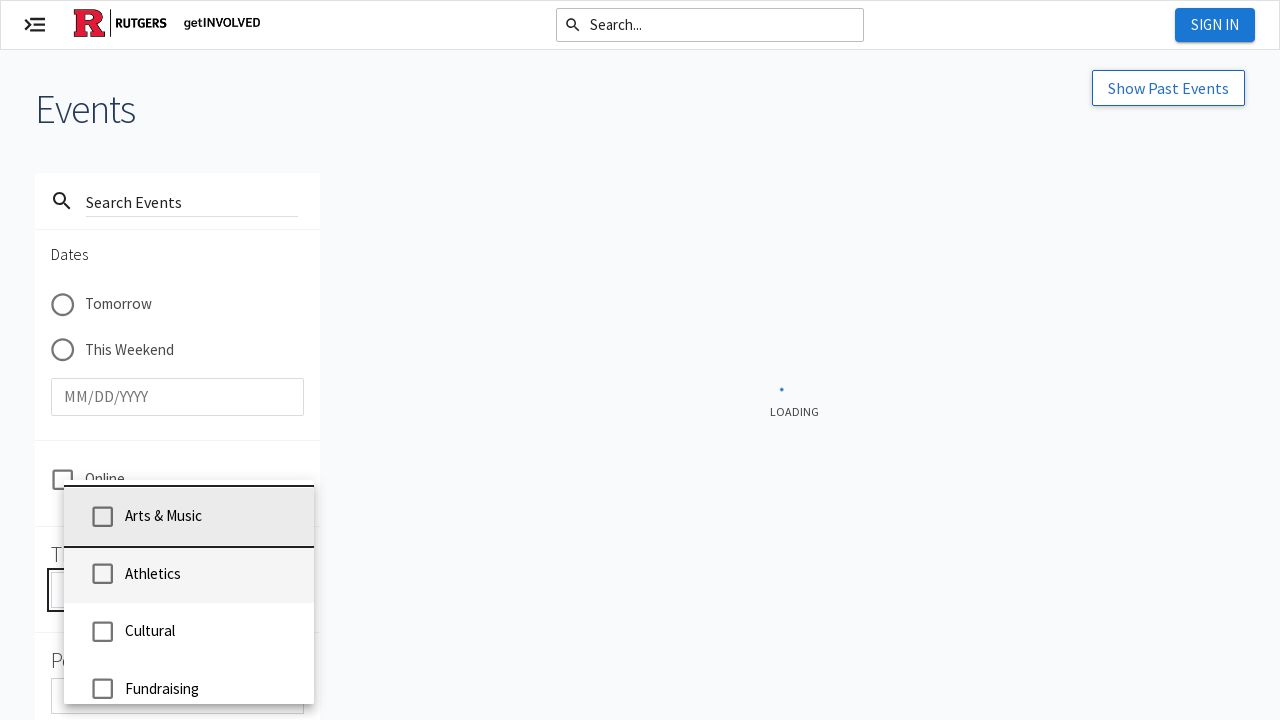

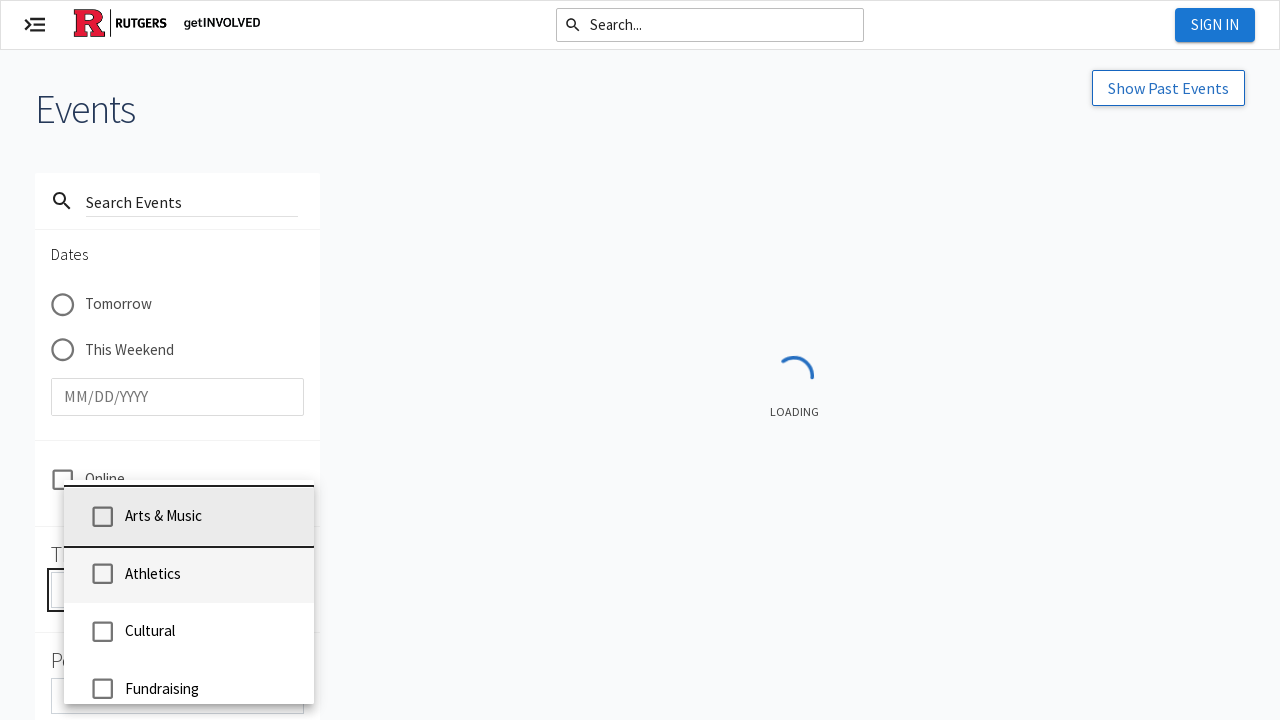